Tests opening a new browser tab by clicking a link and verifies that the new tab displays a welcome heading message.

Starting URL: https://qaplayground.dev/apps/new-tab/

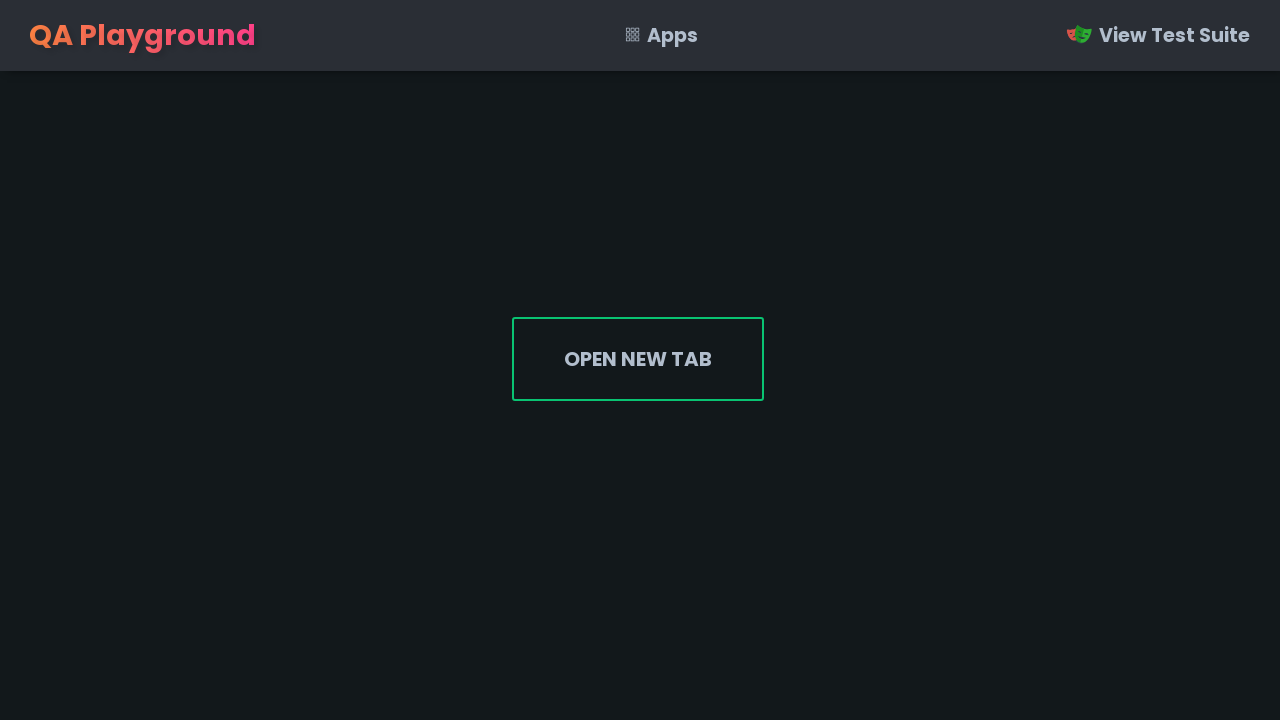

Clicked 'Open New Tab' link and popup event triggered at (638, 359) on internal:role=link[name="Open New Tab"i]
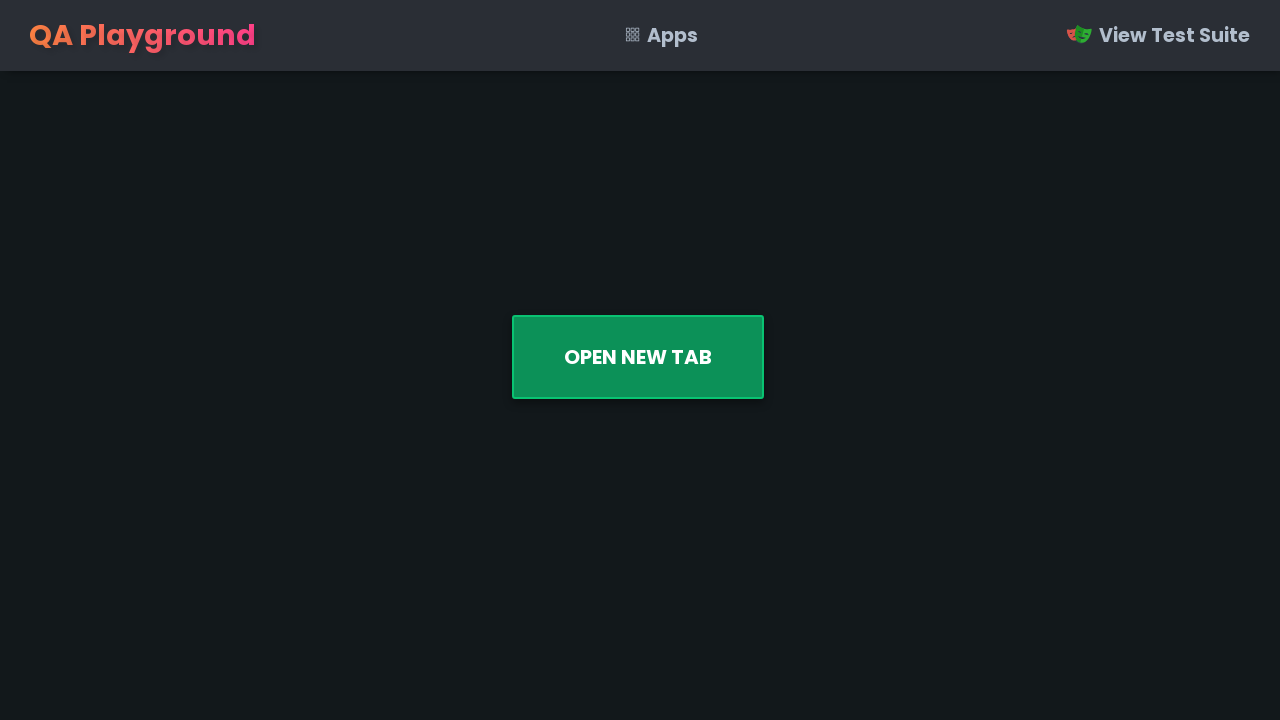

Retrieved new page object from popup
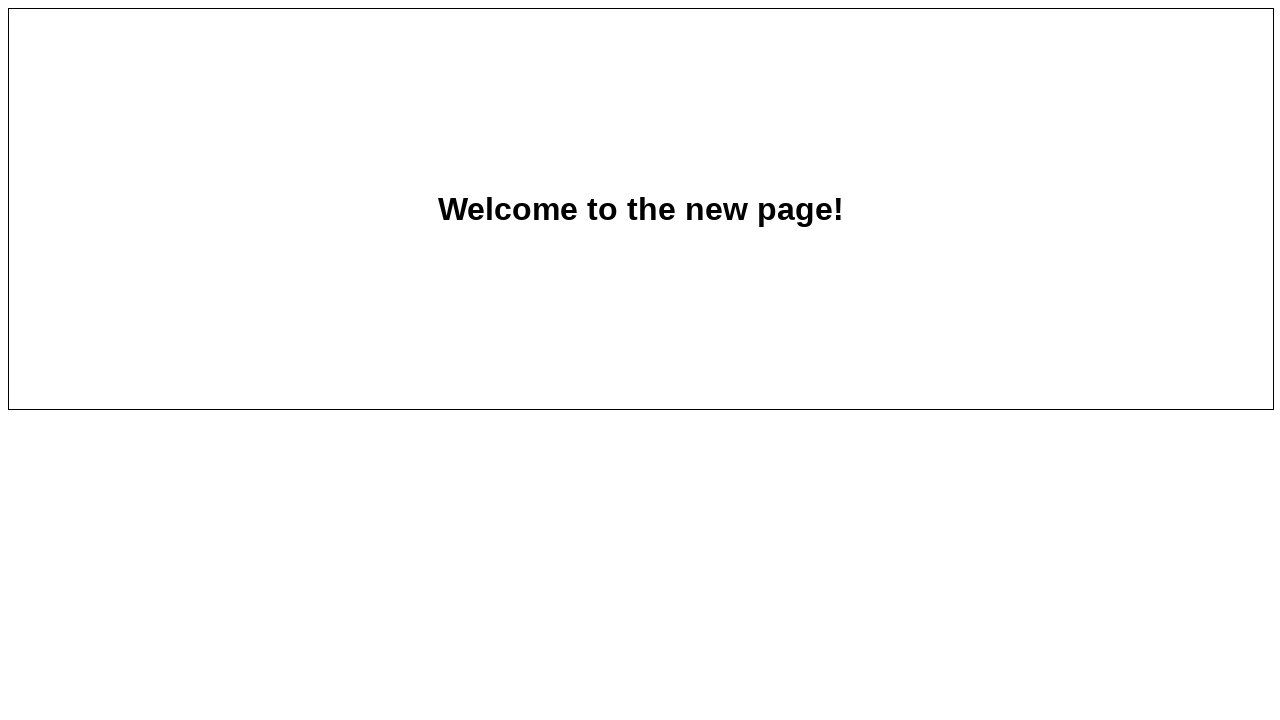

New page loaded and welcome heading is visible
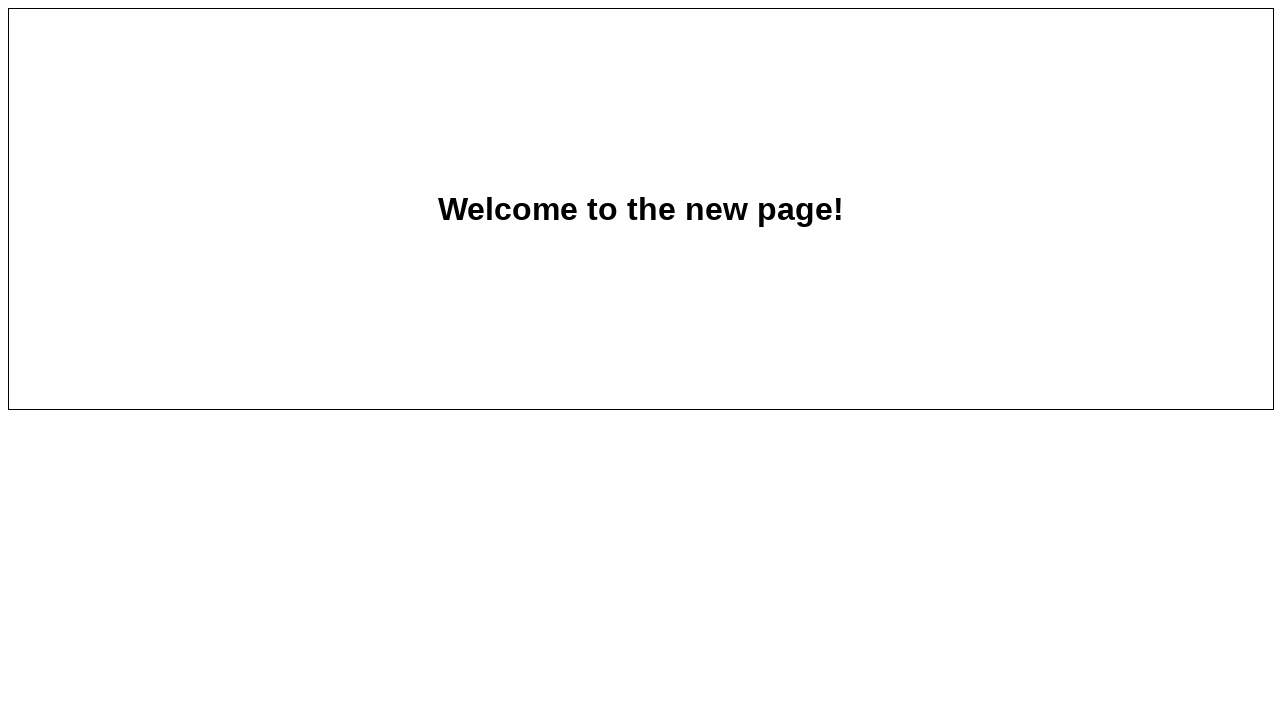

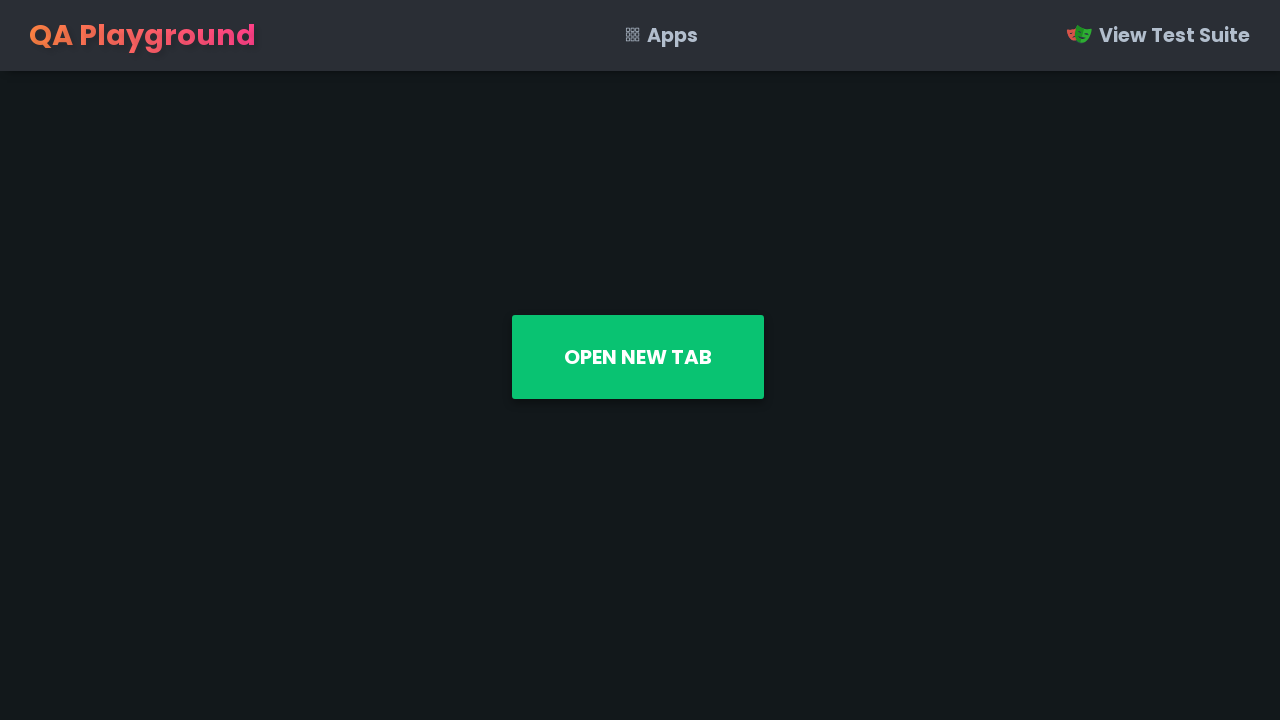